Tests student registration form submission with a short phone number (9 digits instead of required 10) to verify form validation behavior.

Starting URL: https://demoqa.com/automation-practice-form

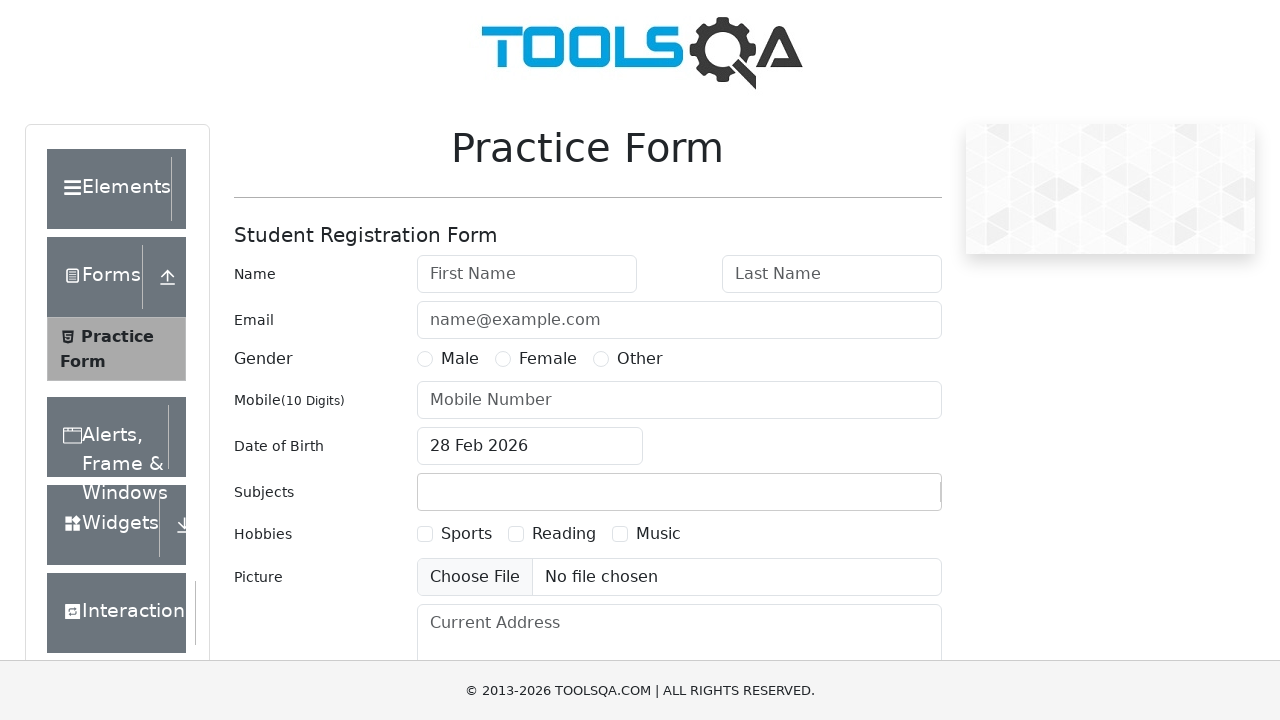

Waited for practice form wrapper to load
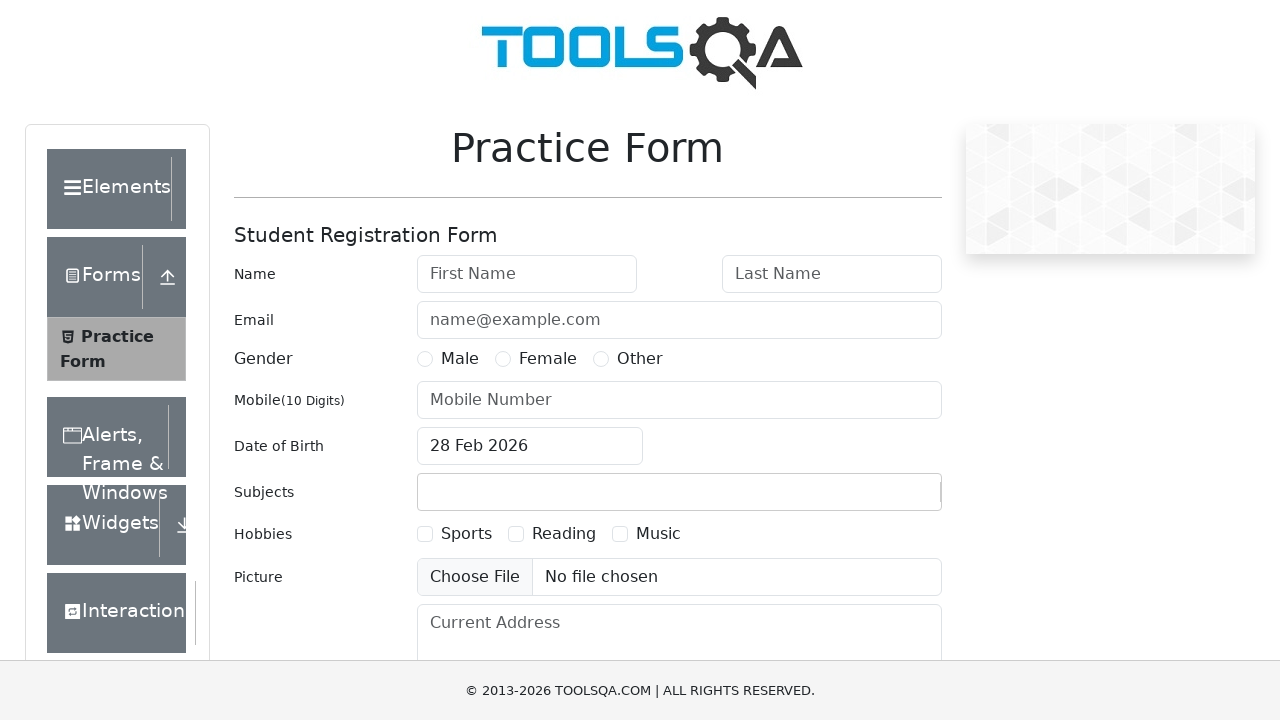

Filled first name field with 'Michael' on #firstName
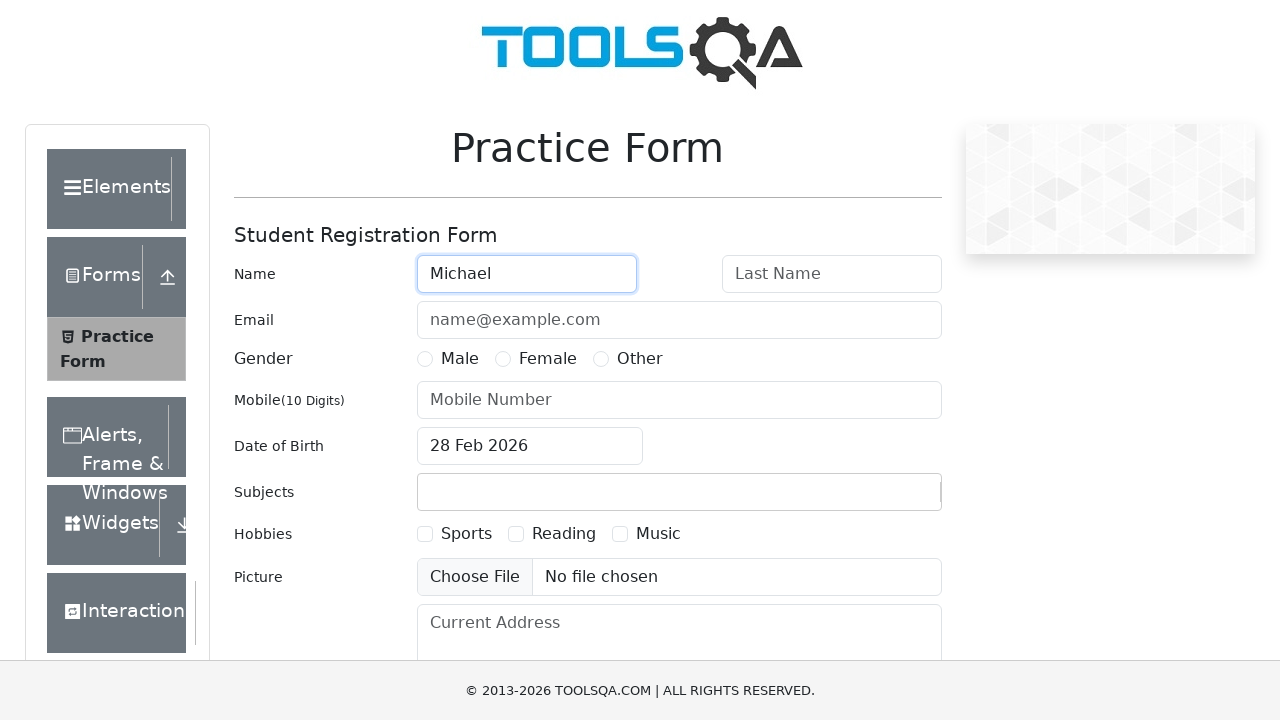

Filled last name field with 'Thompson' on #lastName
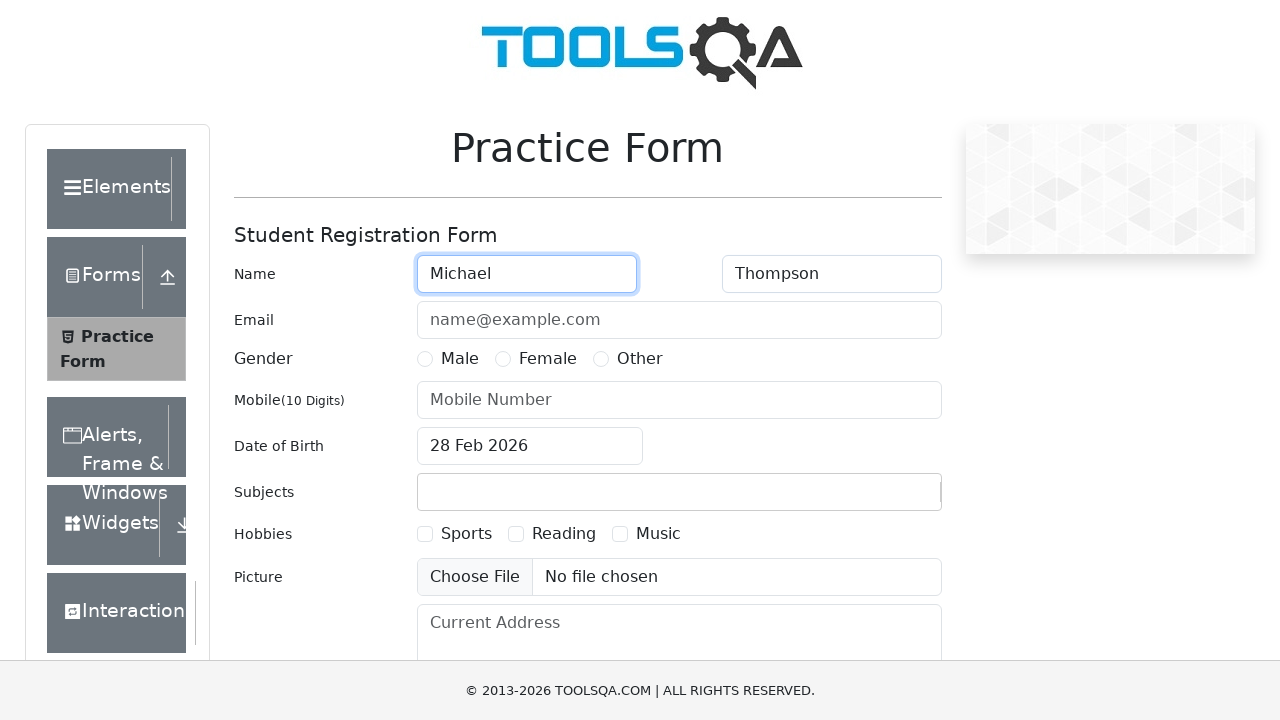

Filled email field with 'mike87@gmail.com' on #userEmail
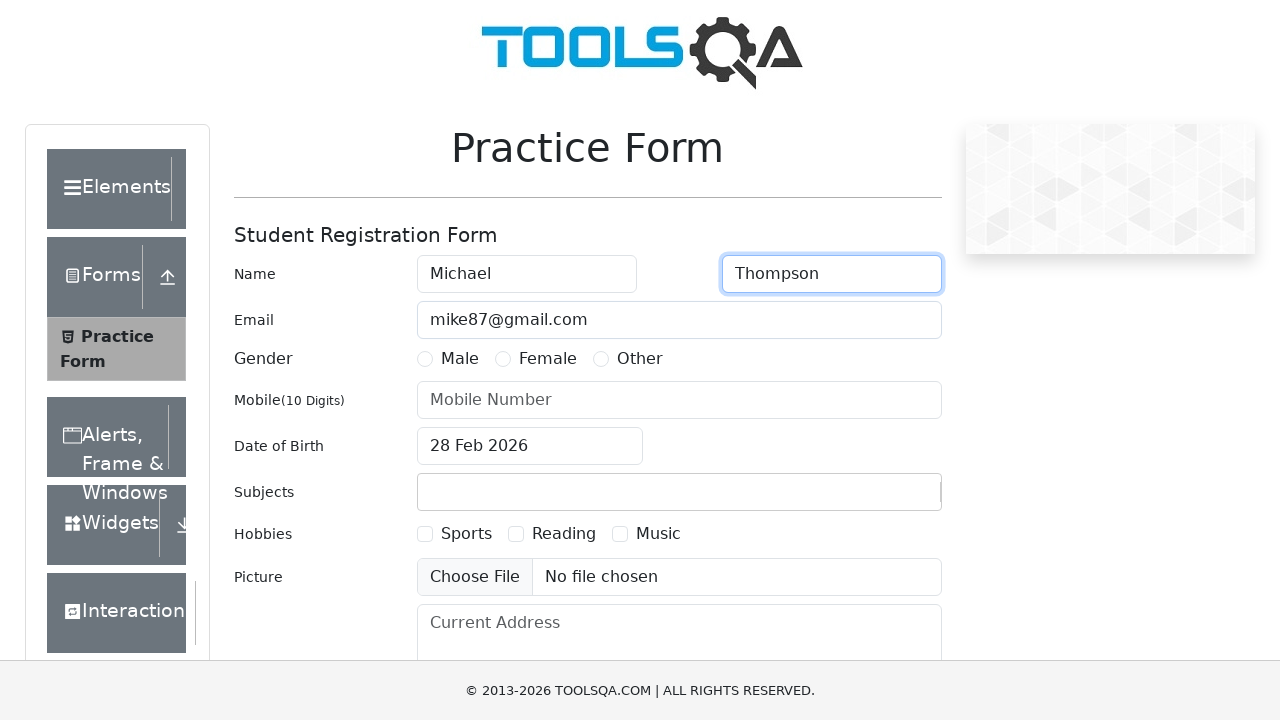

Selected Female gender option at (548, 359) on #genterWrapper >> text=Female
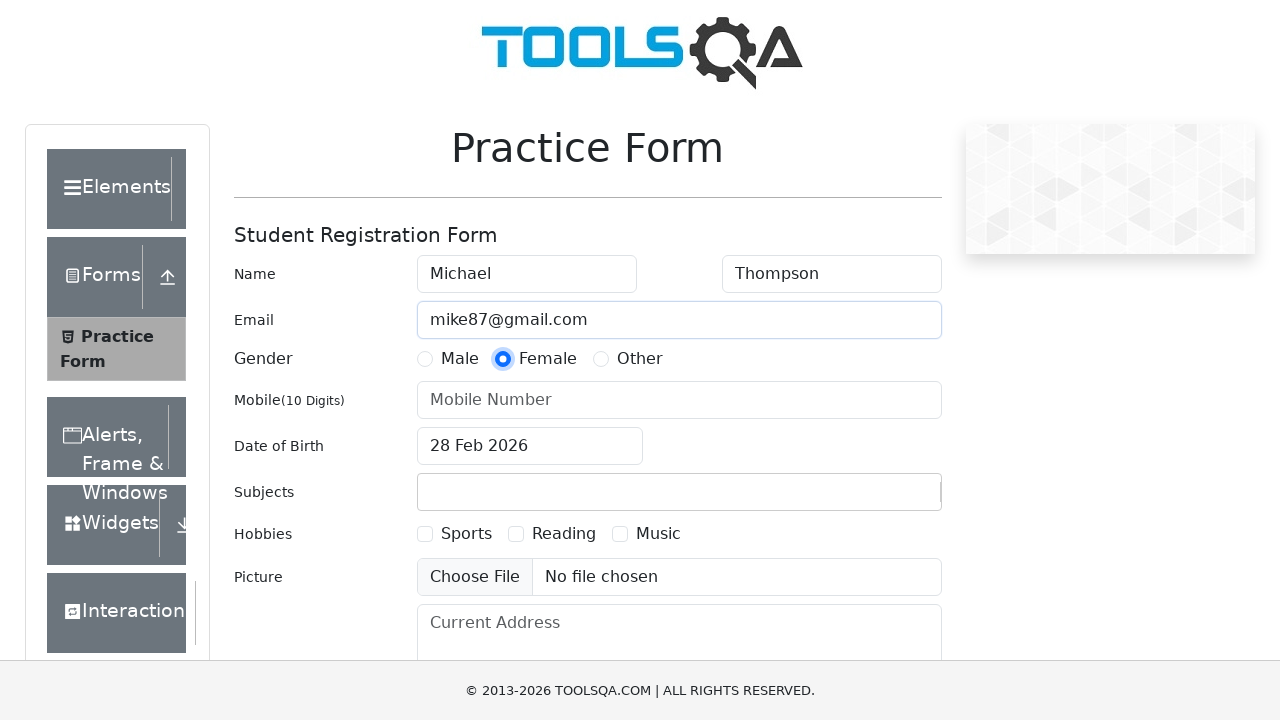

Filled phone number with short 9-digit number '555123456' to test validation on #userNumber
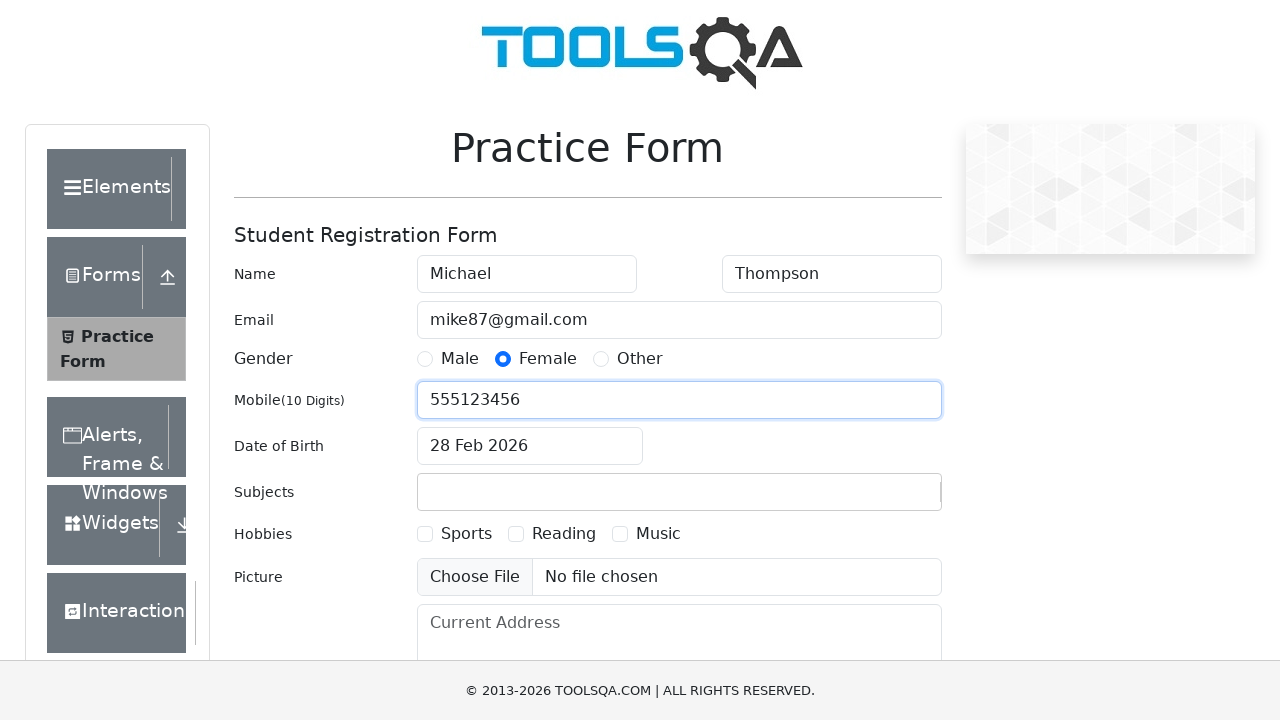

Clicked date of birth input to open date picker at (530, 446) on #dateOfBirthInput
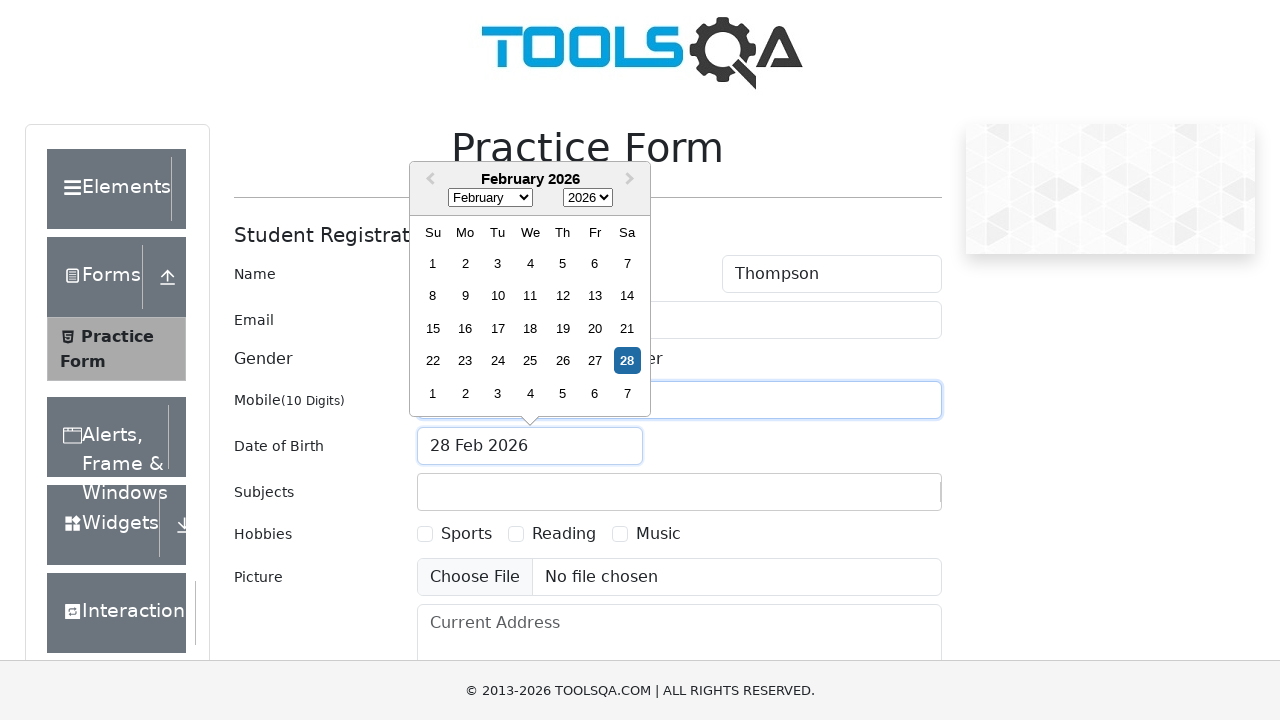

Selected June from month dropdown on .react-datepicker__month-select
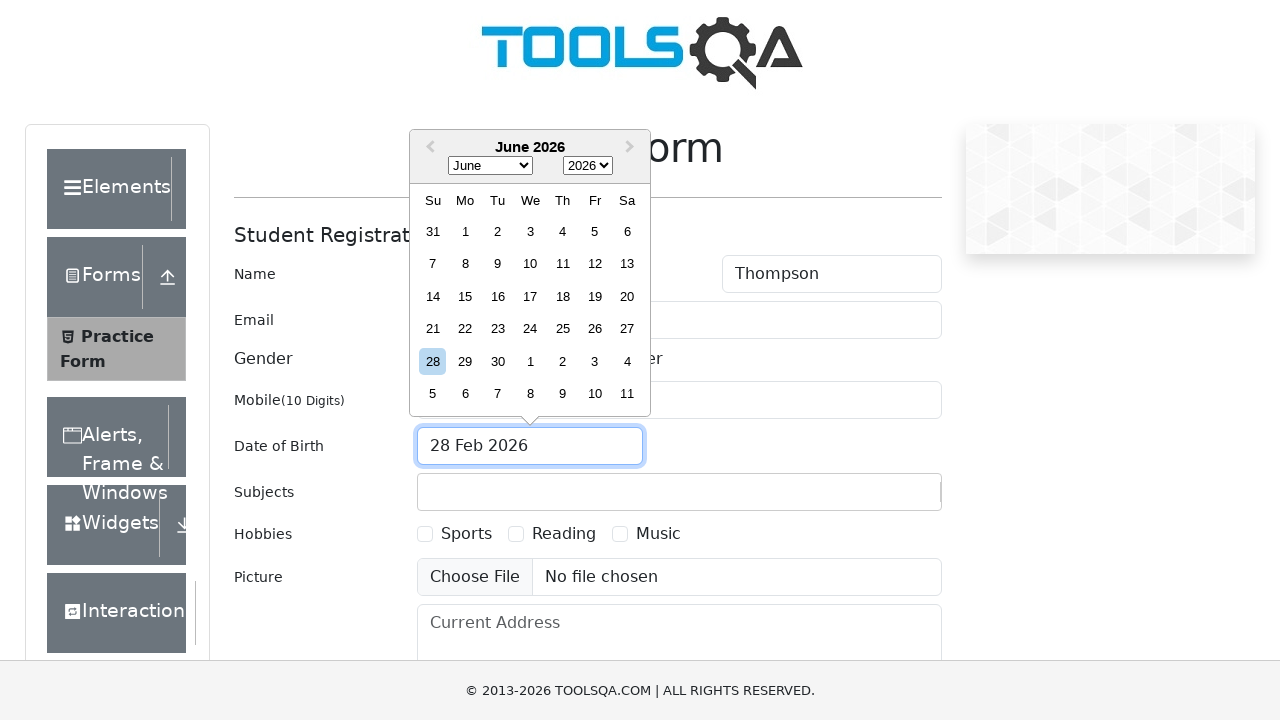

Selected 1914 from year dropdown on .react-datepicker__year-select
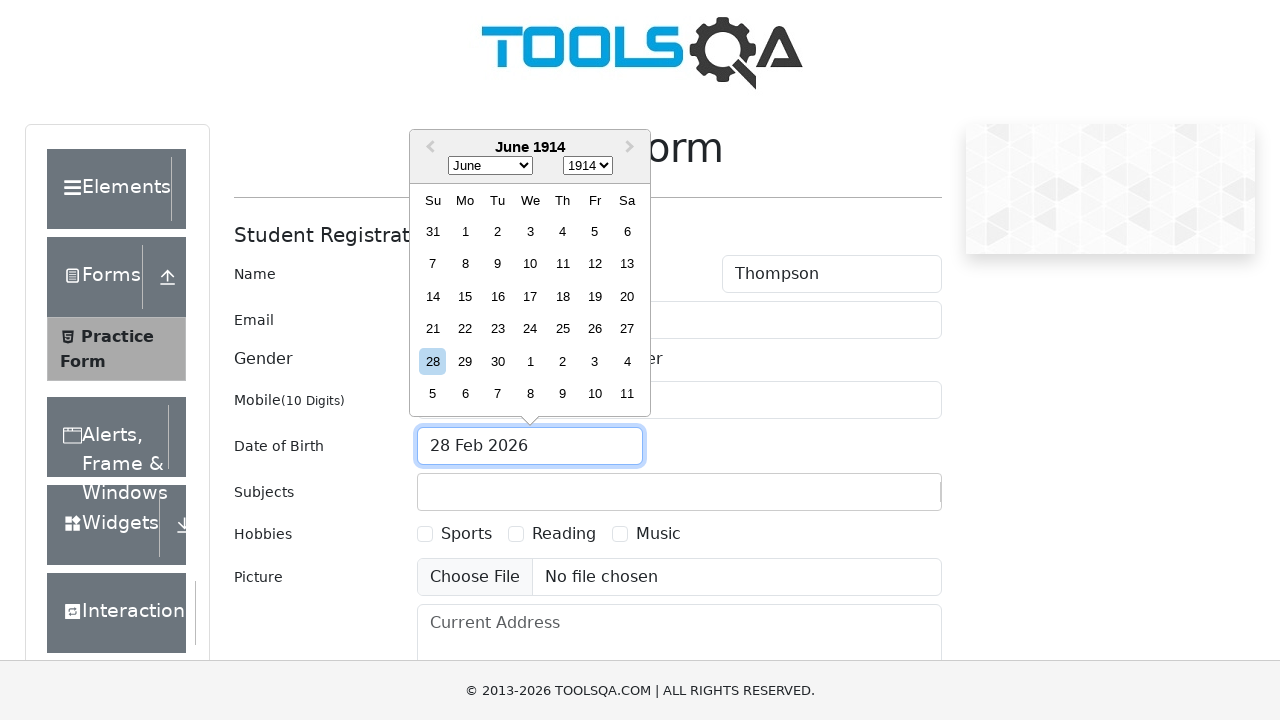

Selected day 2 from date picker at (498, 231) on .react-datepicker__day--002
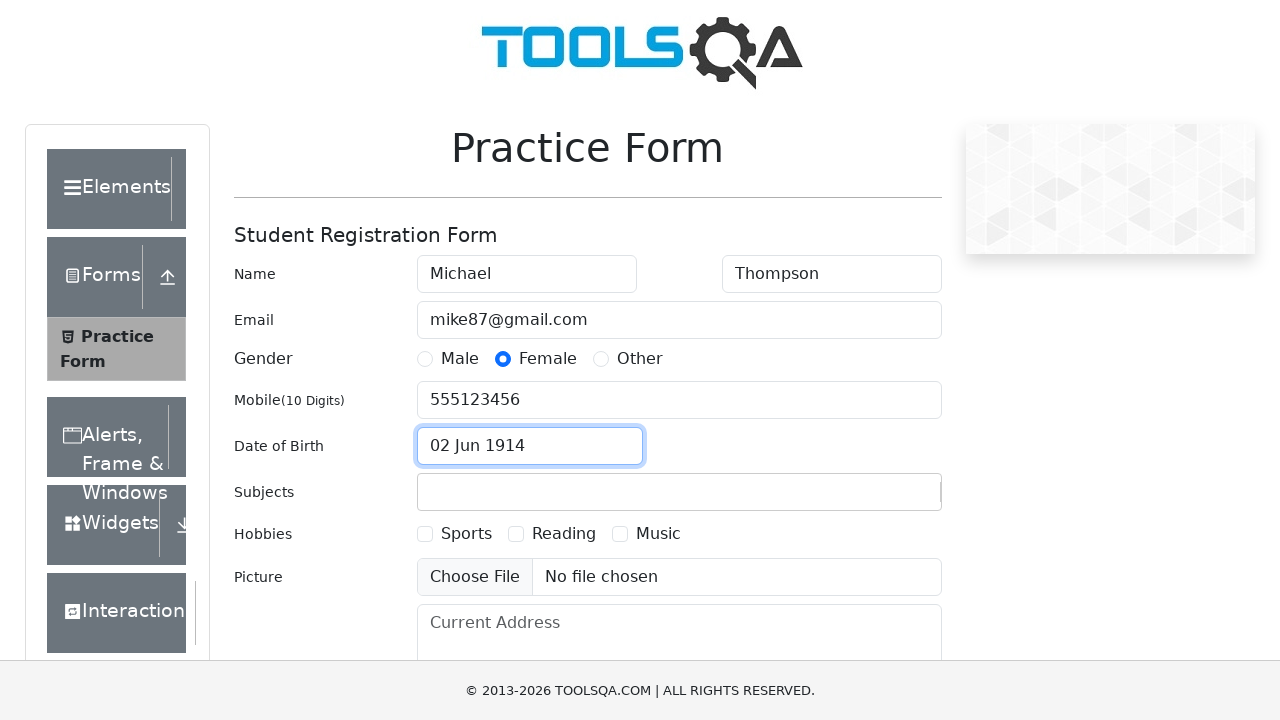

Typed 'i' in subjects input field on #subjectsInput
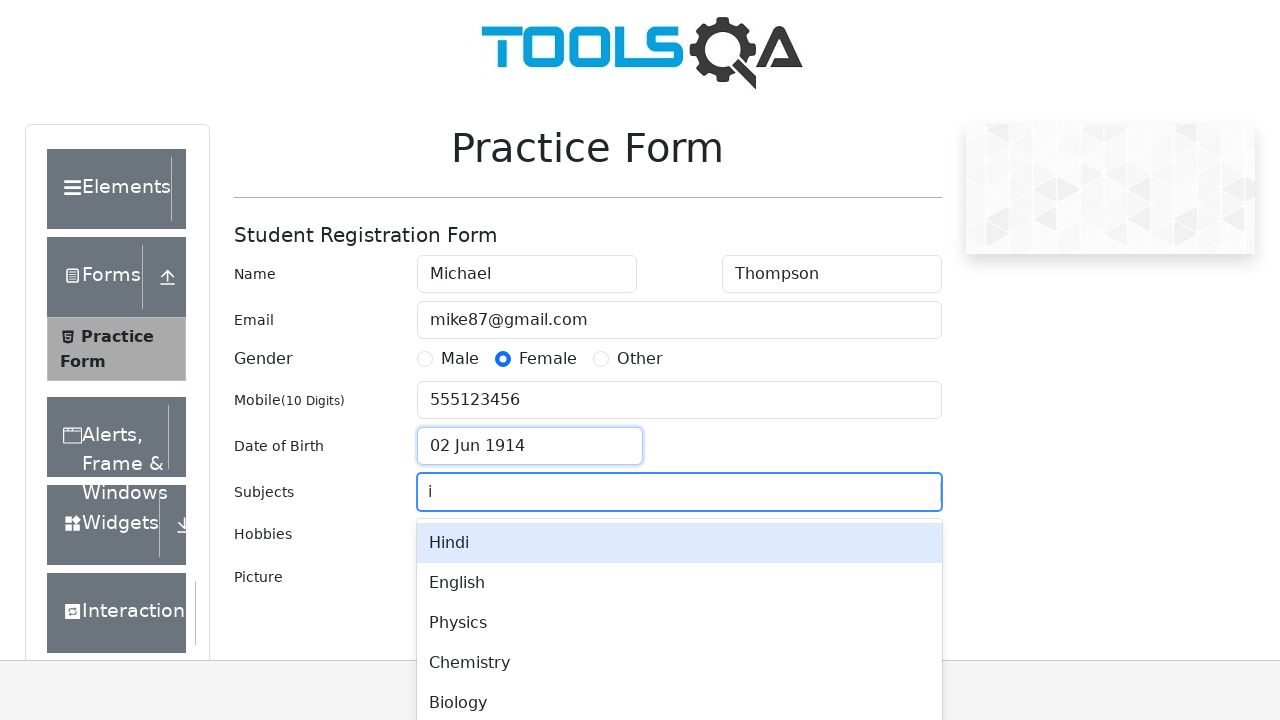

Selected History from subject suggestions at (679, 427) on .subjects-auto-complete__menu-list >> text=History
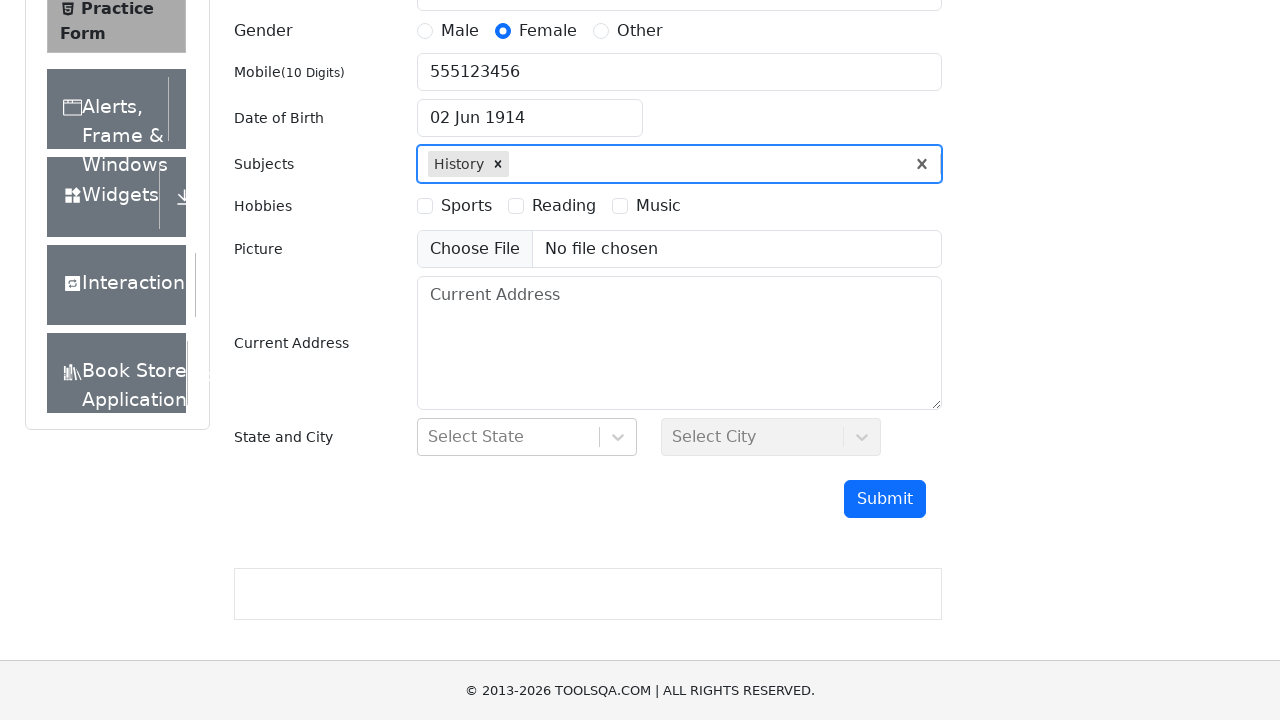

Typed 'i' in subjects input field again on #subjectsInput
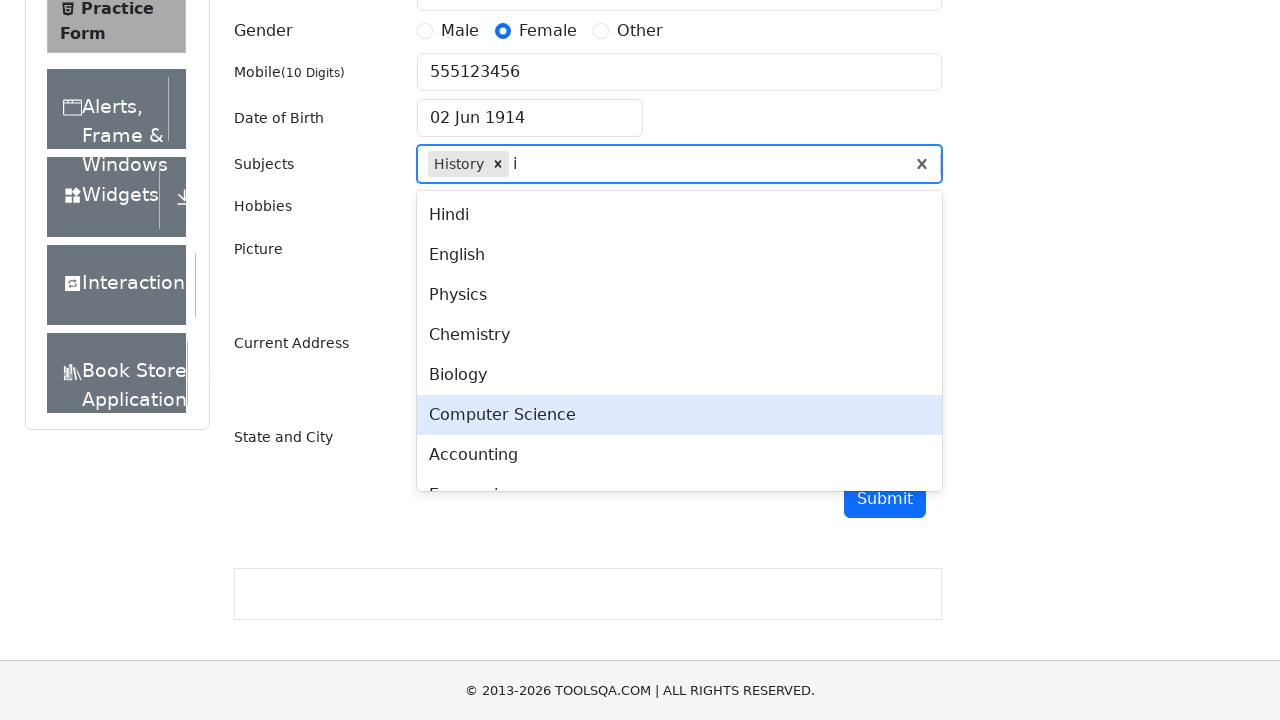

Selected English from subject suggestions at (679, 255) on .subjects-auto-complete__menu-list >> text=English
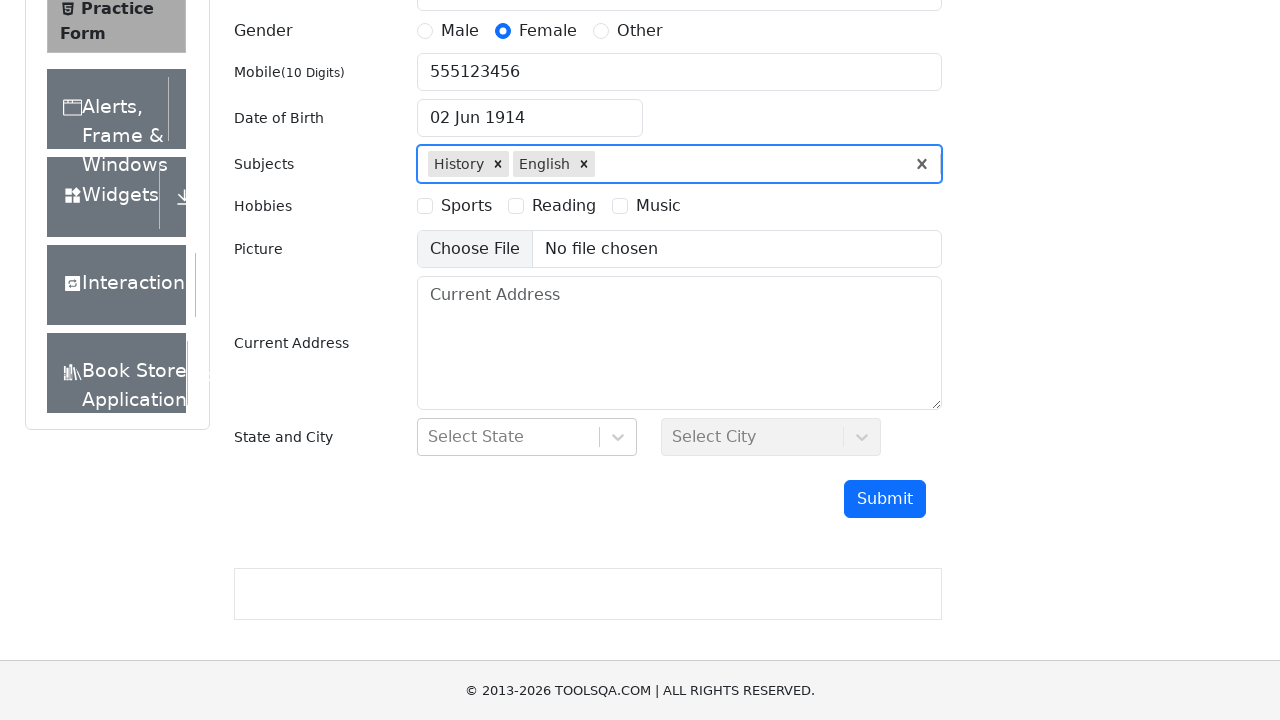

Typed 's' in subjects input field on #subjectsInput
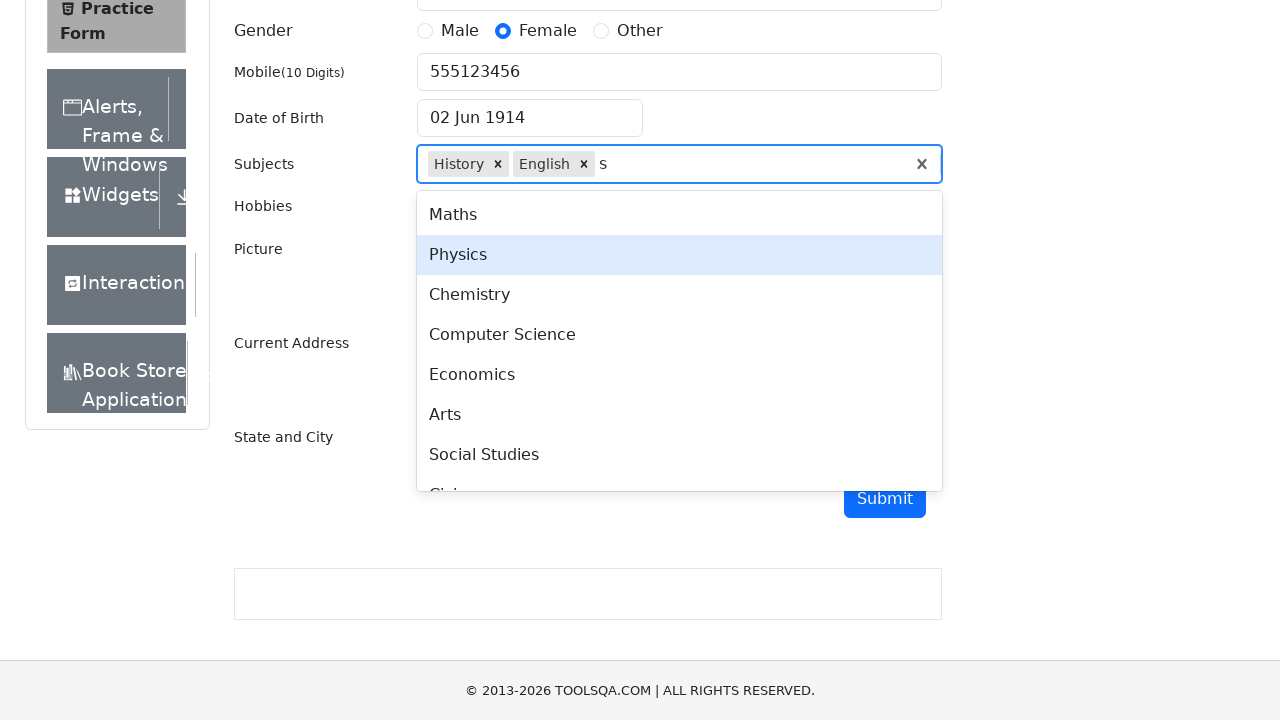

Selected Arts from subject suggestions at (679, 415) on .subjects-auto-complete__menu-list >> text=Arts
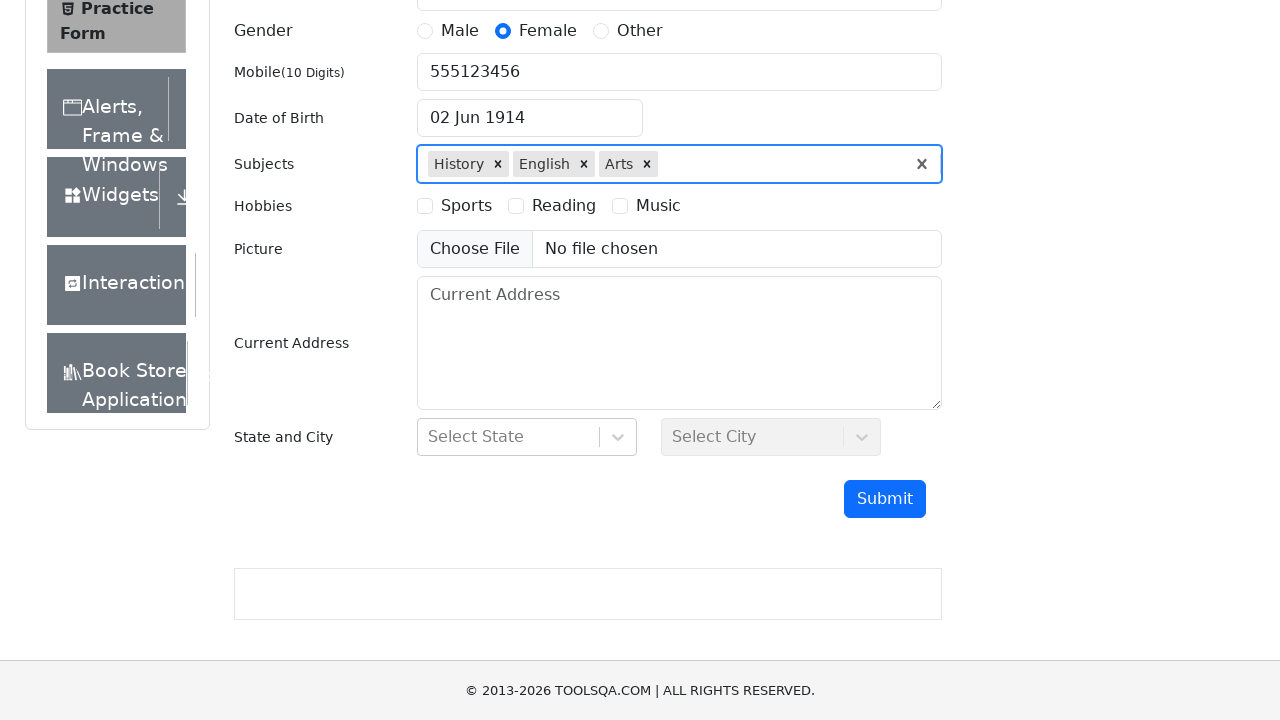

Selected Reading hobby checkbox at (564, 206) on #hobbiesWrapper >> text=Reading
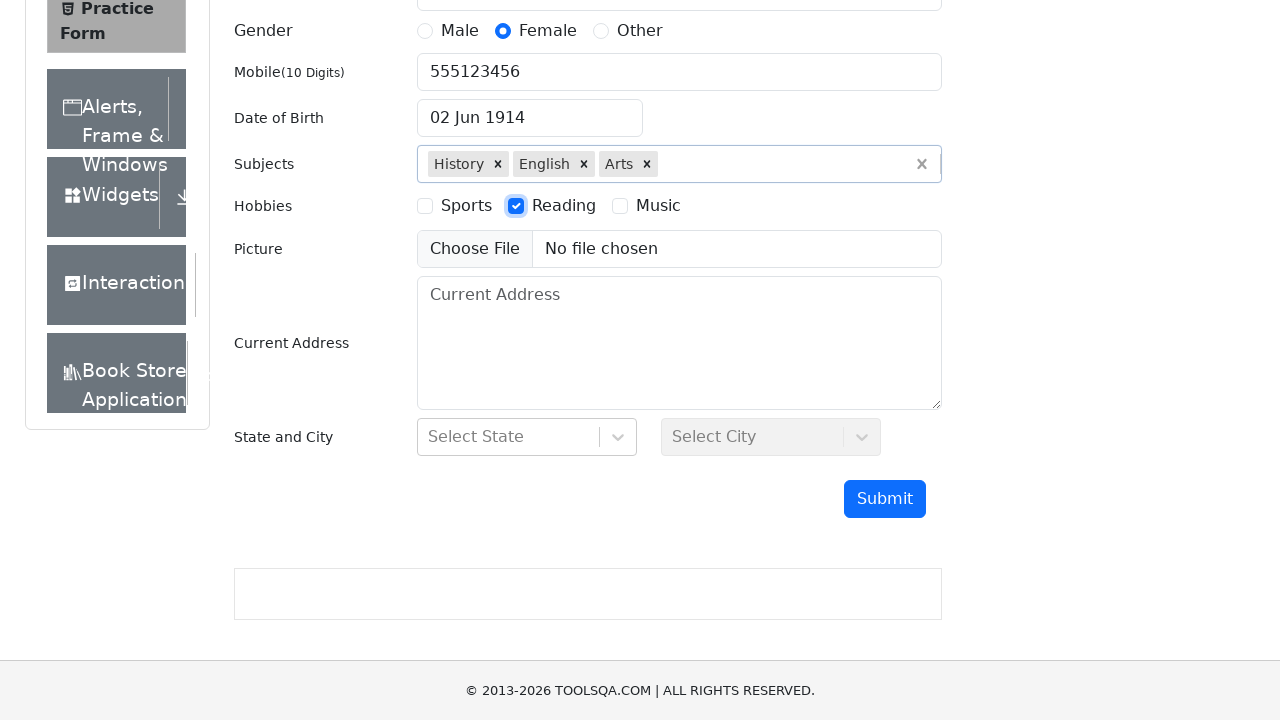

Selected Music hobby checkbox at (658, 206) on #hobbiesWrapper >> text=Music
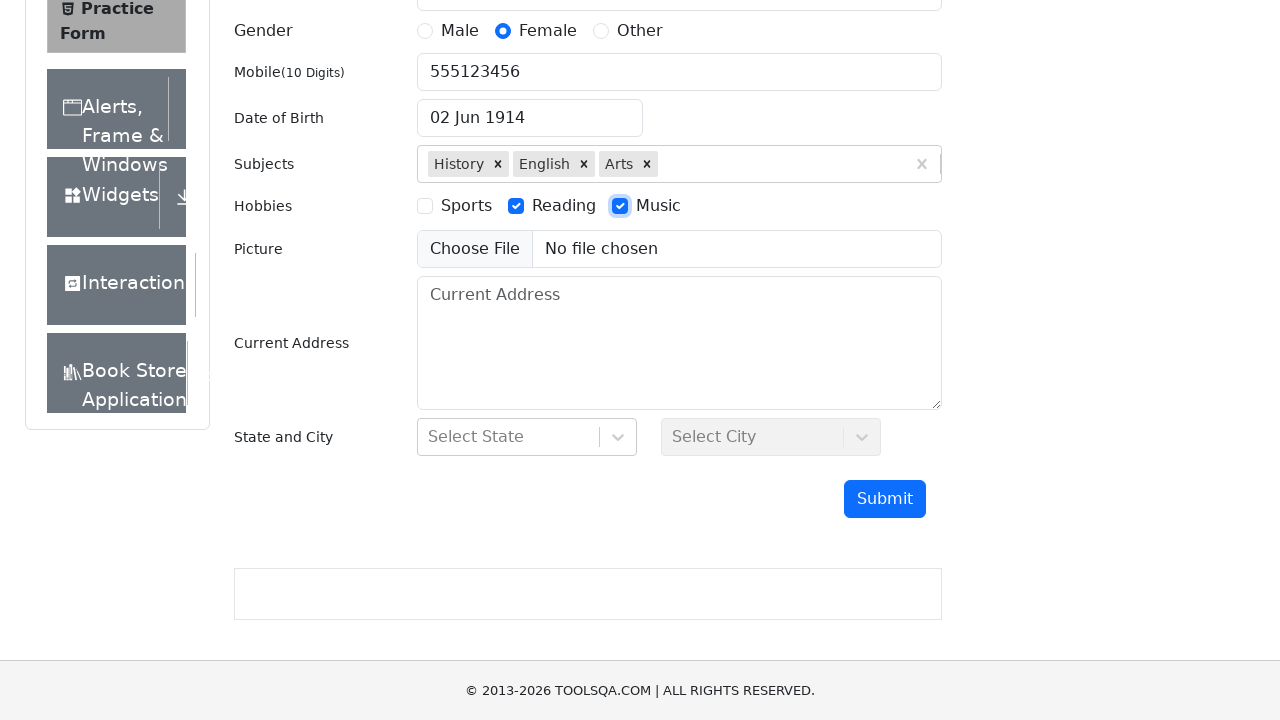

Filled current address with '456 Oak Avenue, Denver, CO 80202' on #currentAddress
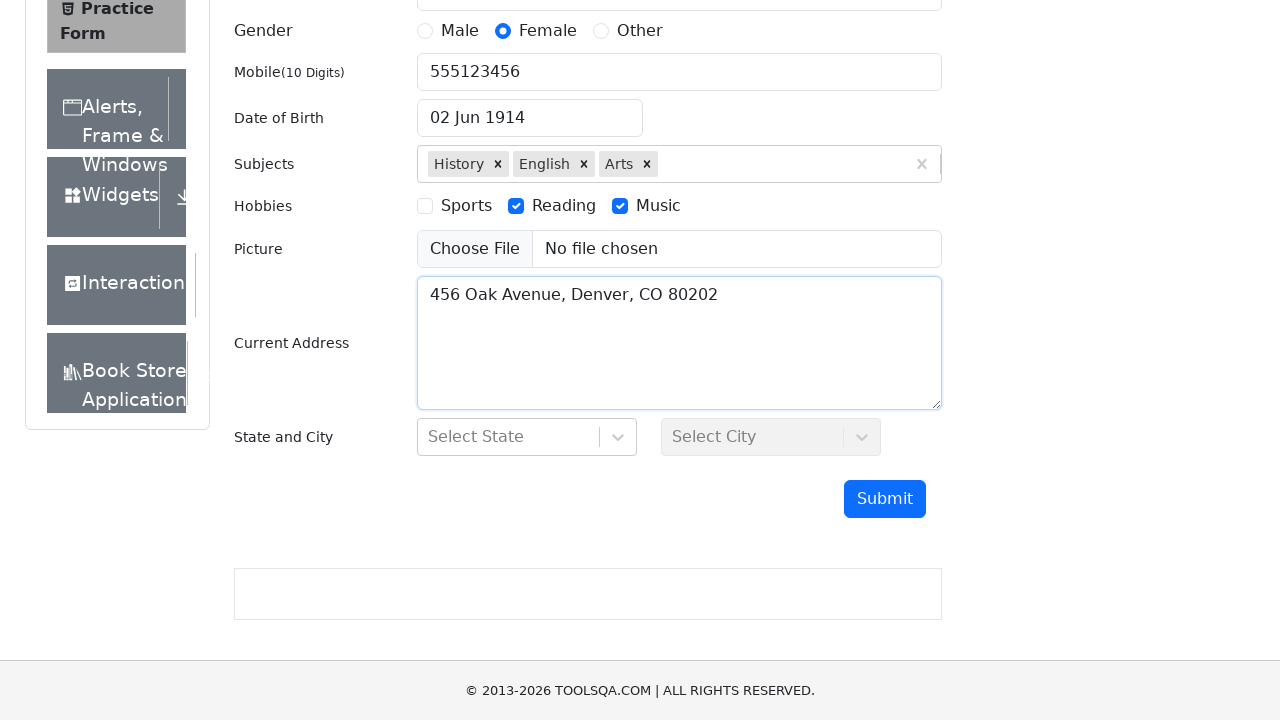

Clicked state dropdown to open options at (527, 437) on #state
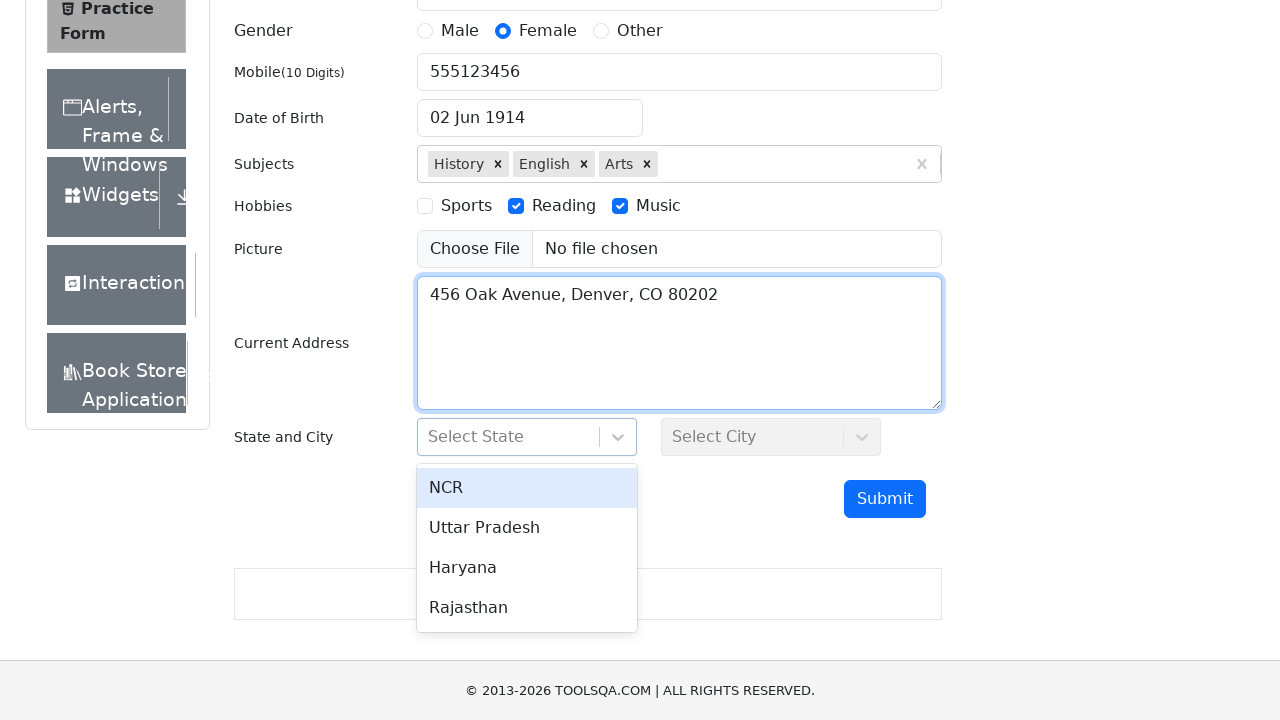

Selected Rajasthan from state options at (527, 608) on #stateCity-wrapper >> text=Rajasthan
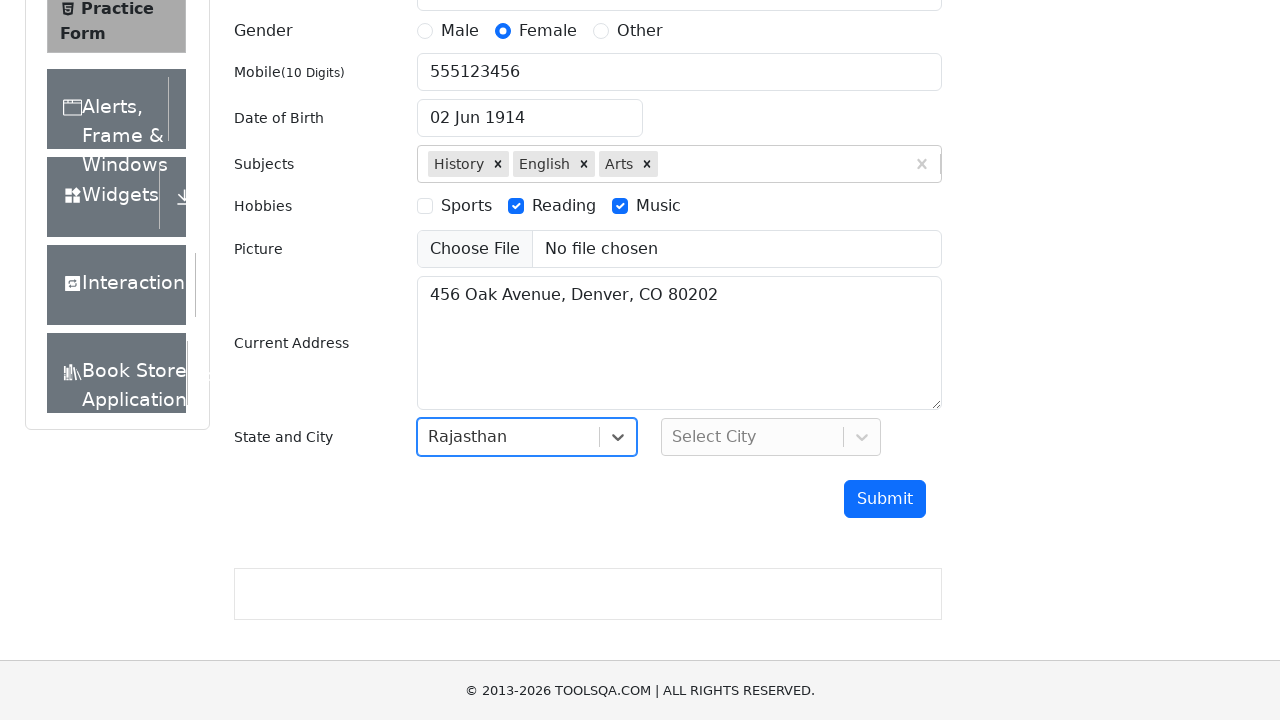

Clicked city dropdown to open options at (771, 437) on #city
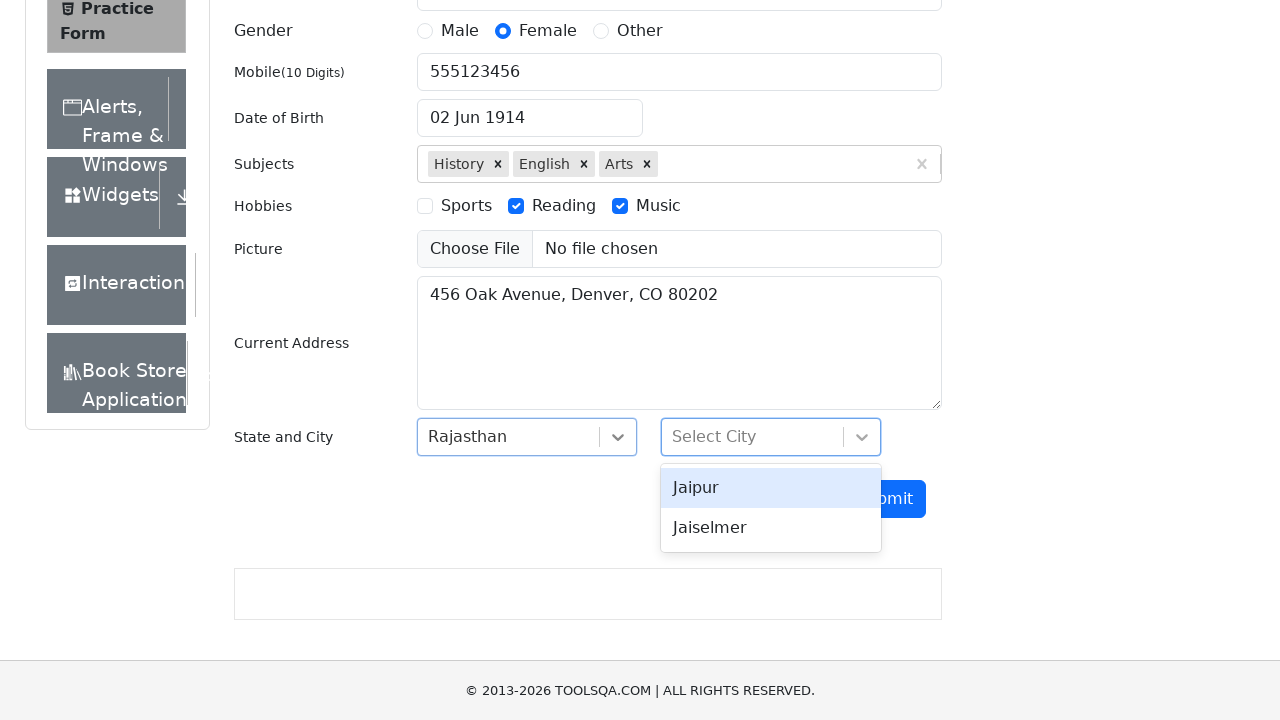

Selected Jaiselmer from city options at (771, 528) on #stateCity-wrapper >> text=Jaiselmer
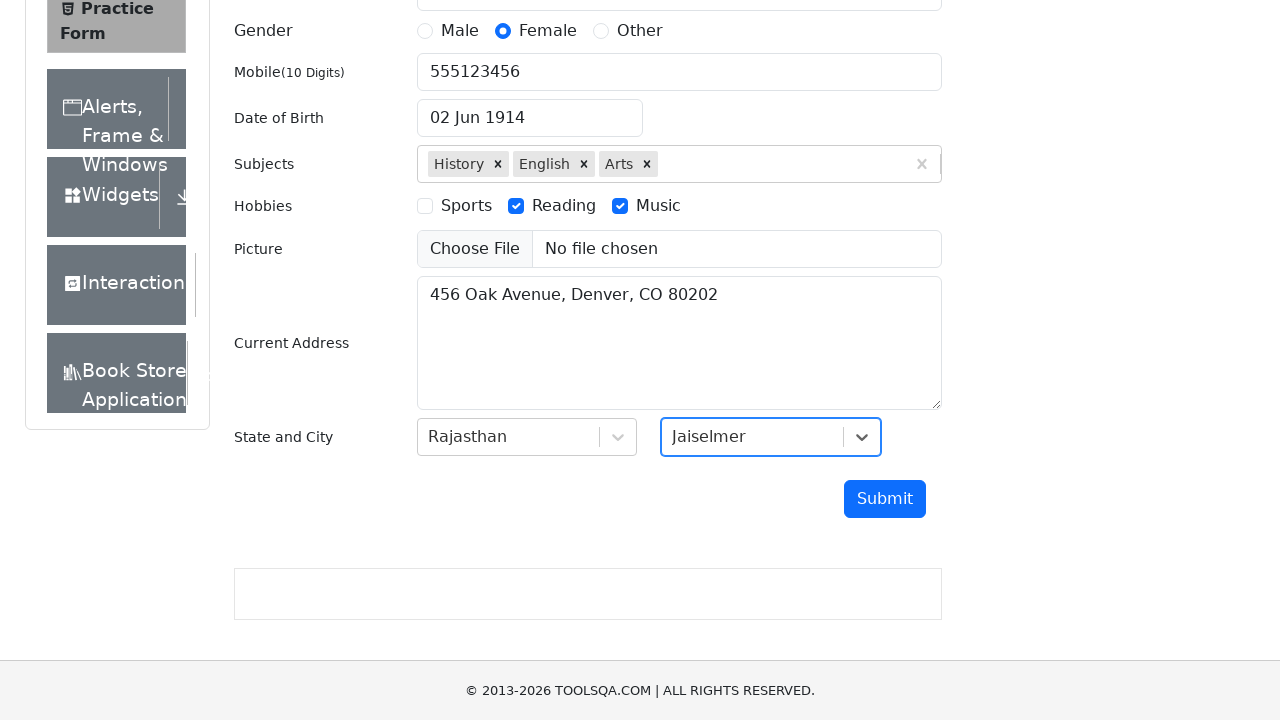

Clicked submit button to submit form with invalid phone number at (885, 499) on #submit
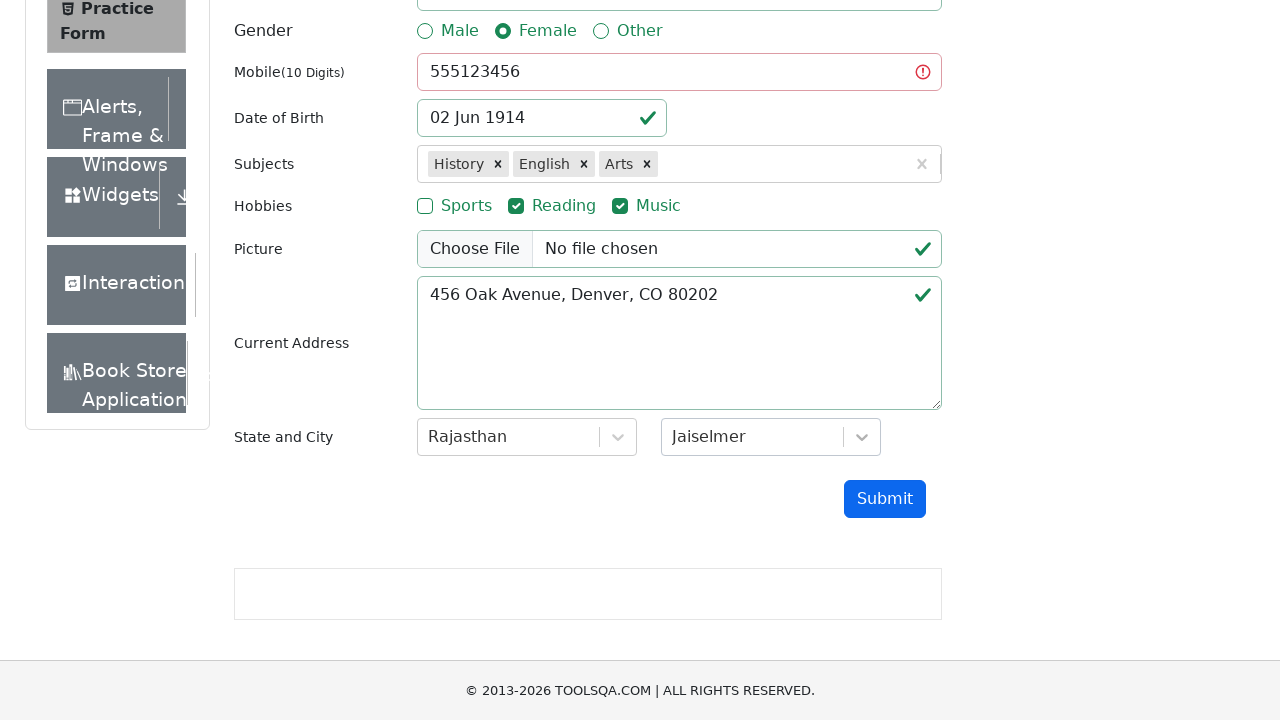

Waited 1 second for form validation response
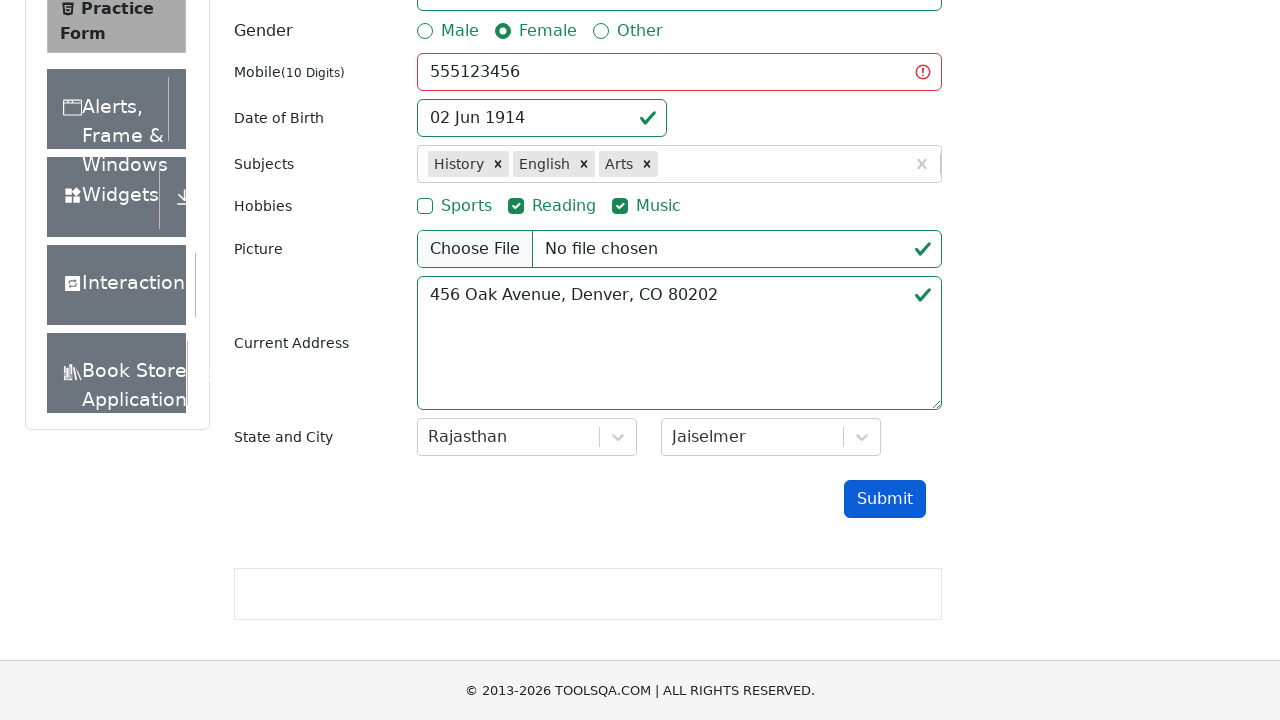

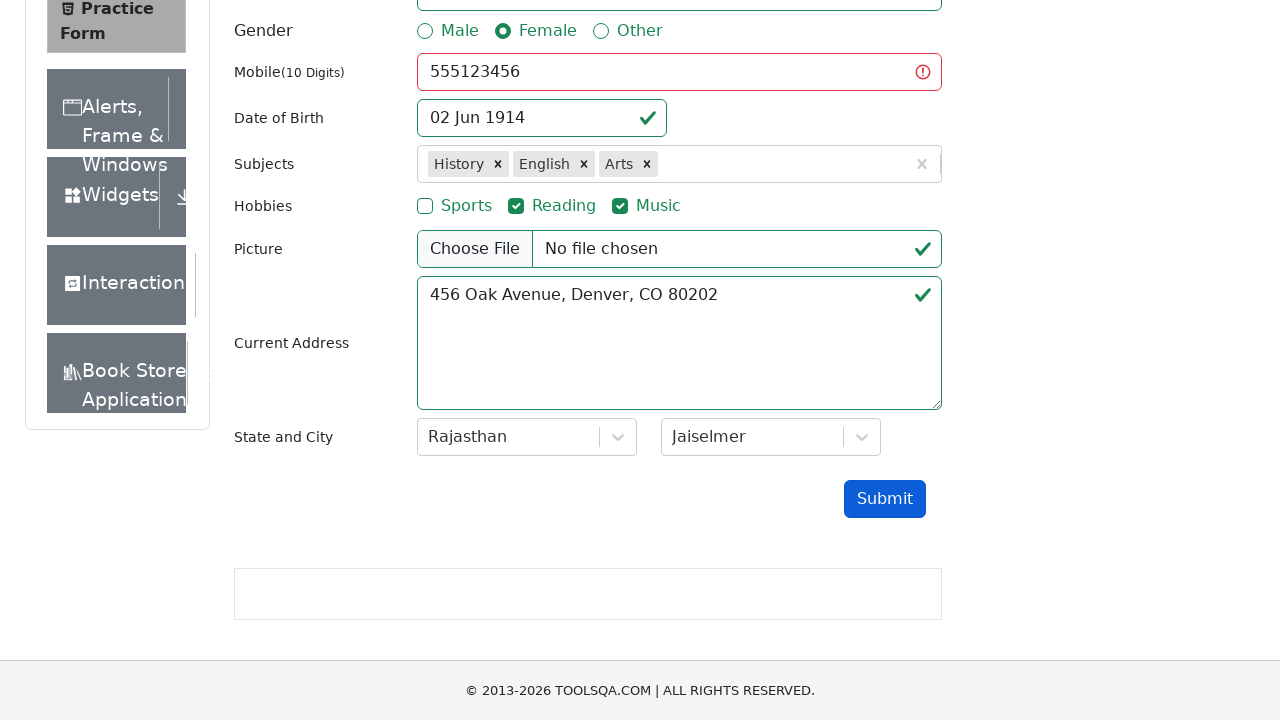